Tests the GreenKart e-commerce practice site by searching for products containing "ca", verifying the number of results, adding specific items to cart, and validating the site logo text.

Starting URL: https://rahulshettyacademy.com/seleniumPractise/#/

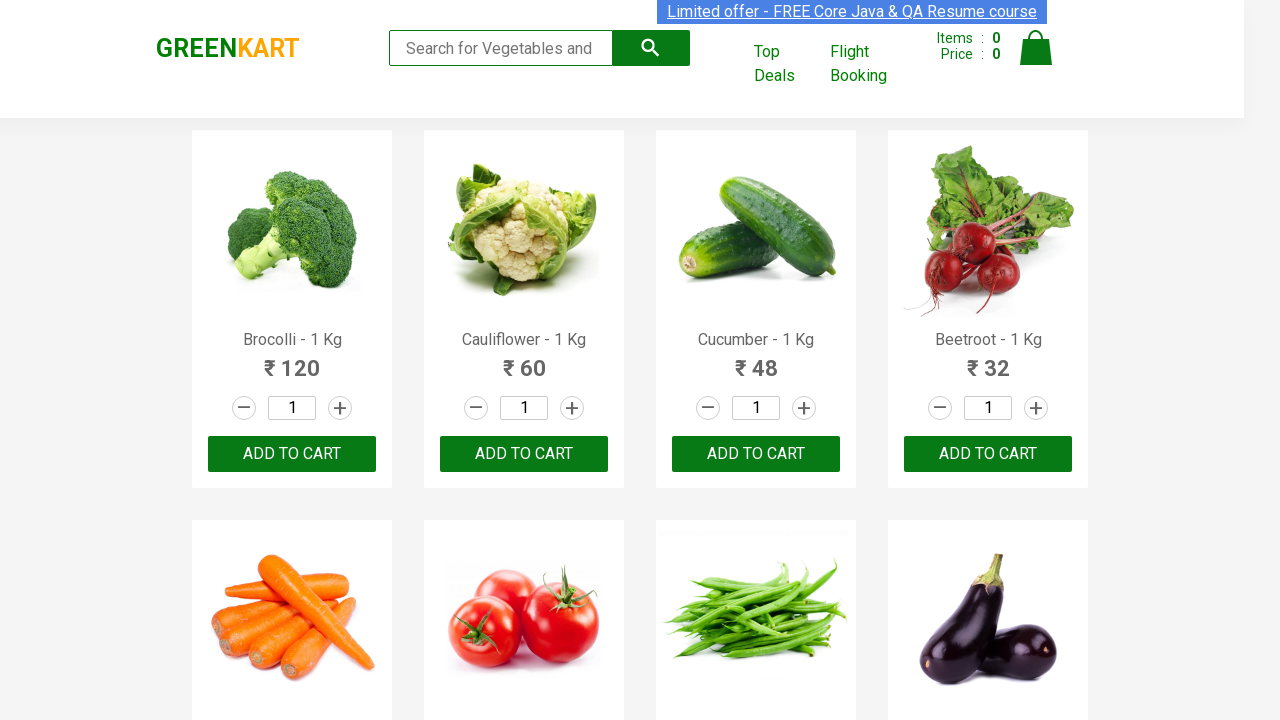

Filled search box with 'ca' to filter products on input[placeholder="Search for Vegetables and Fruits"]
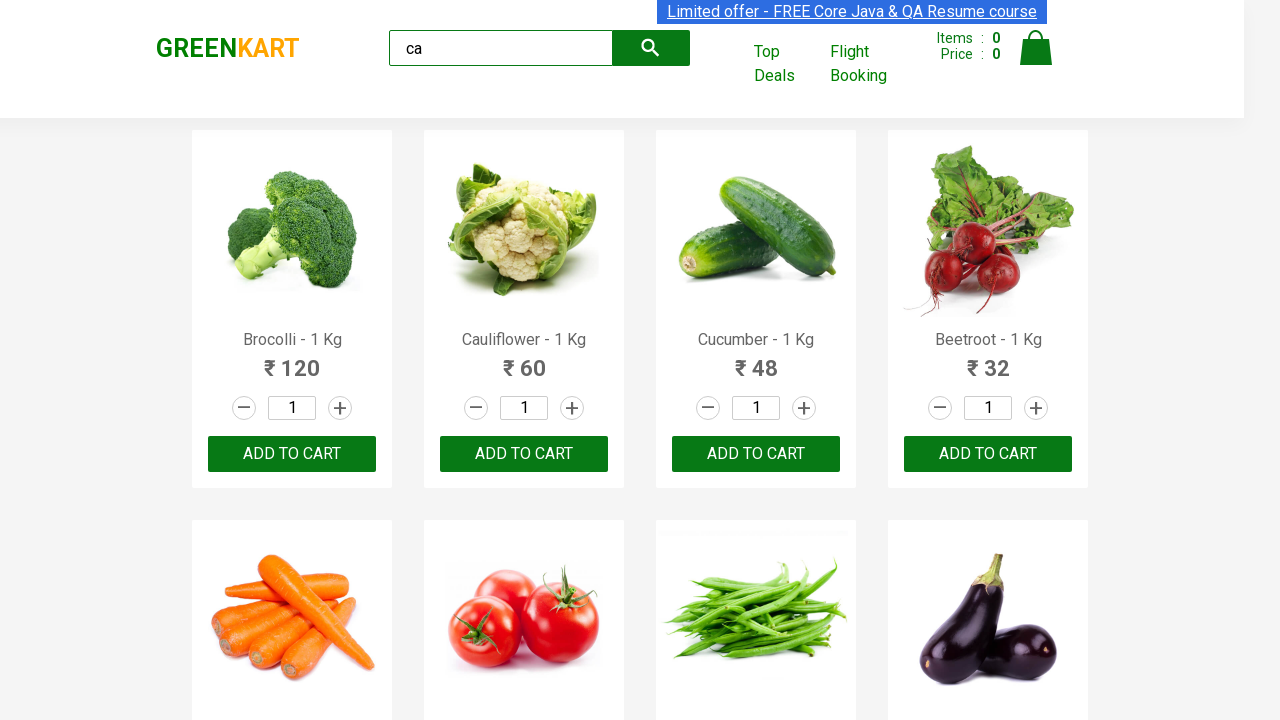

Waited for products to load after filtering
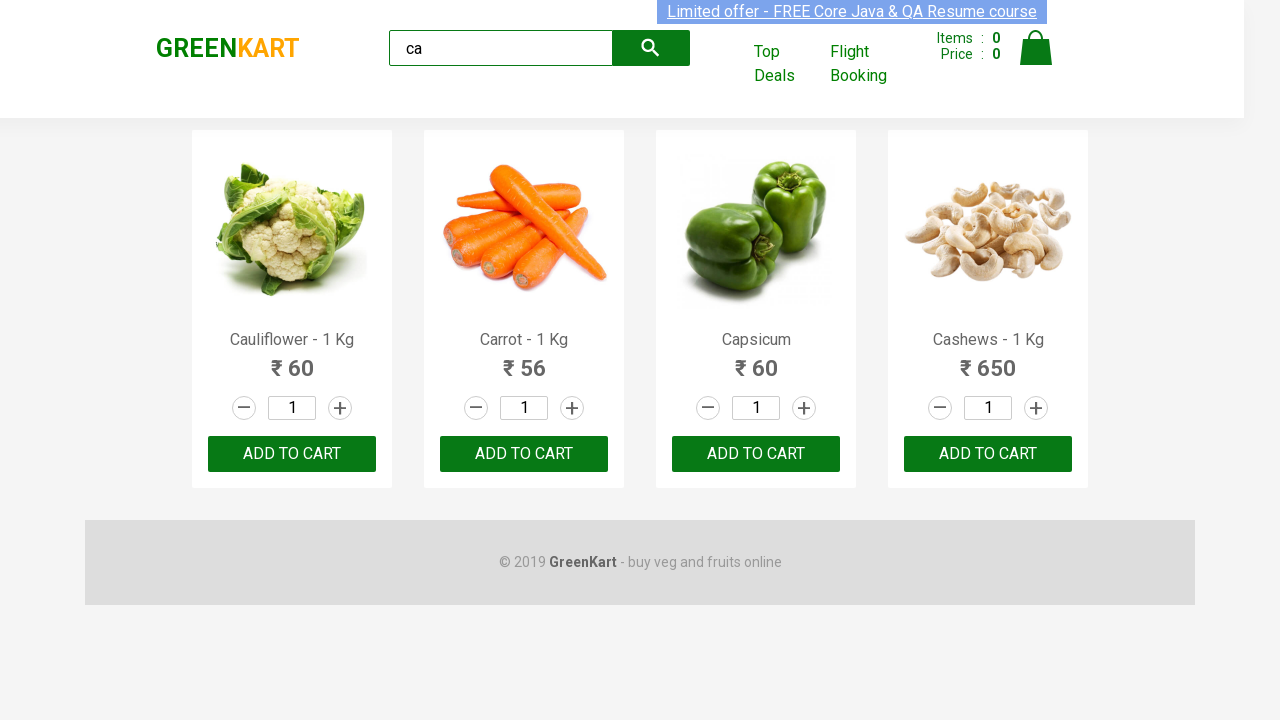

Clicked ADD TO CART on the 3rd product at (756, 454) on .products .product >> nth=2 >> text=ADD TO CART
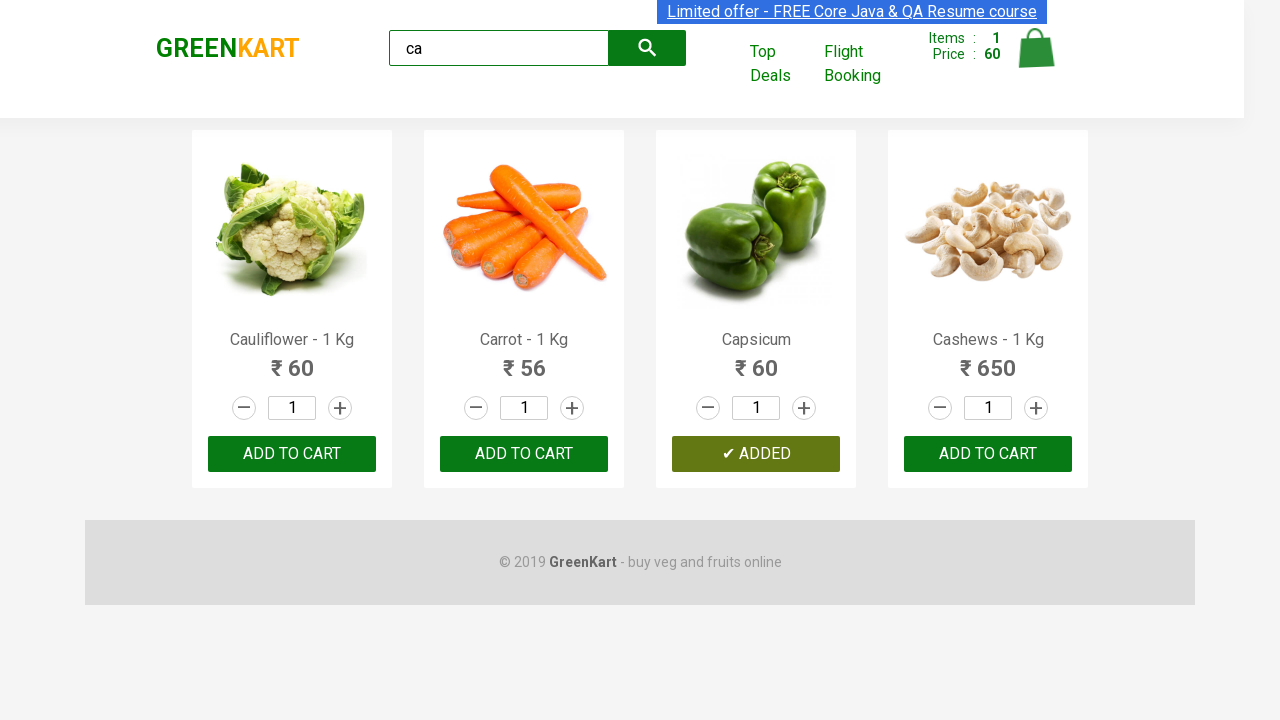

Retrieved product count: 4 products found
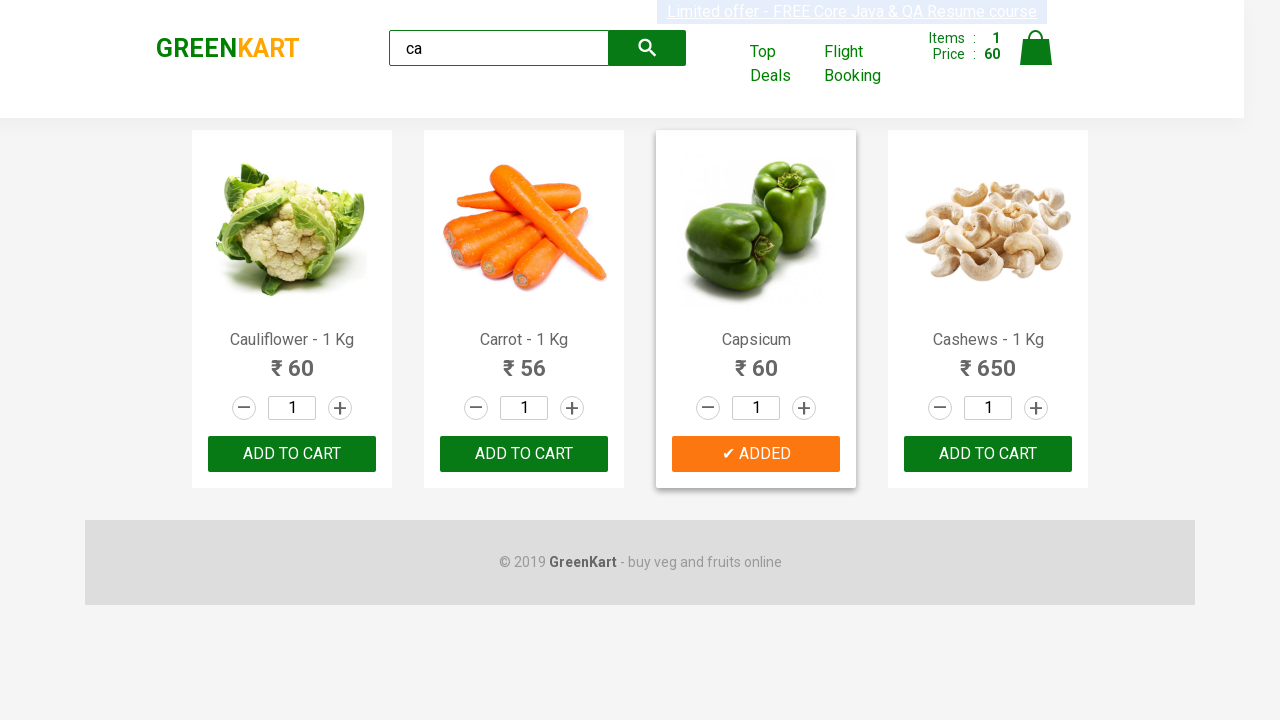

Retrieved product name at index 0: Cauliflower - 1 Kg
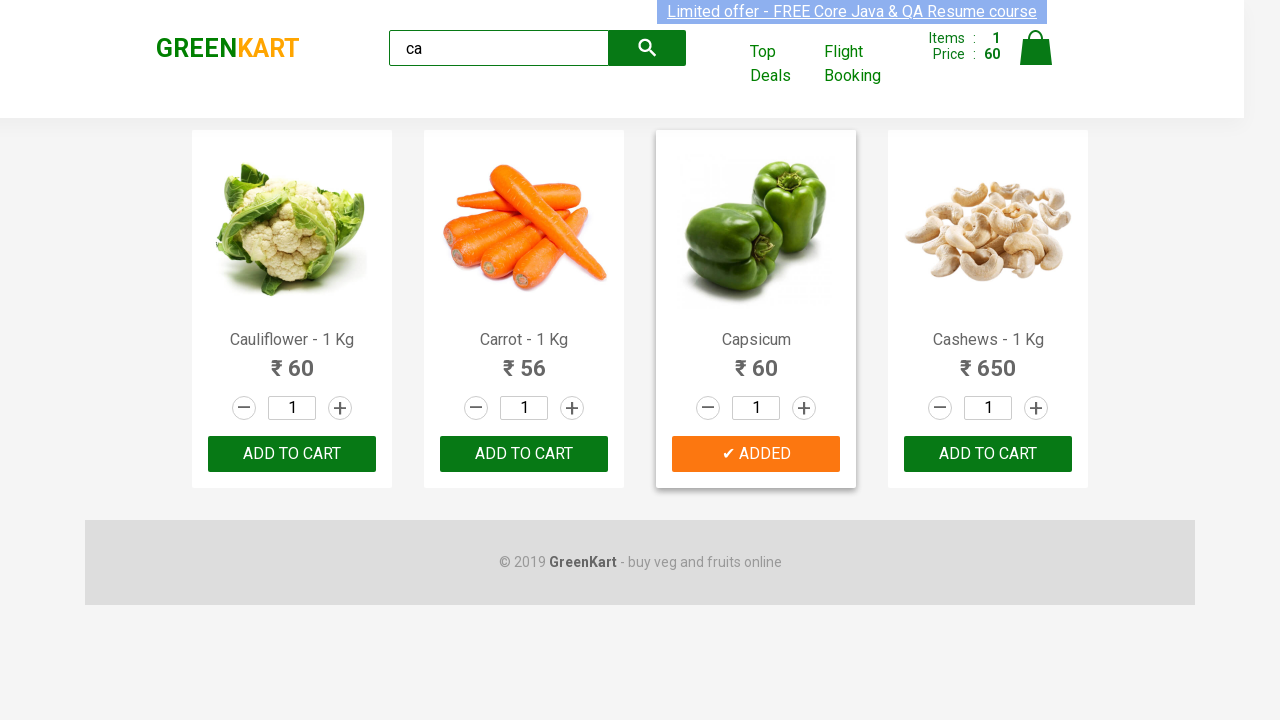

Retrieved product name at index 1: Carrot - 1 Kg
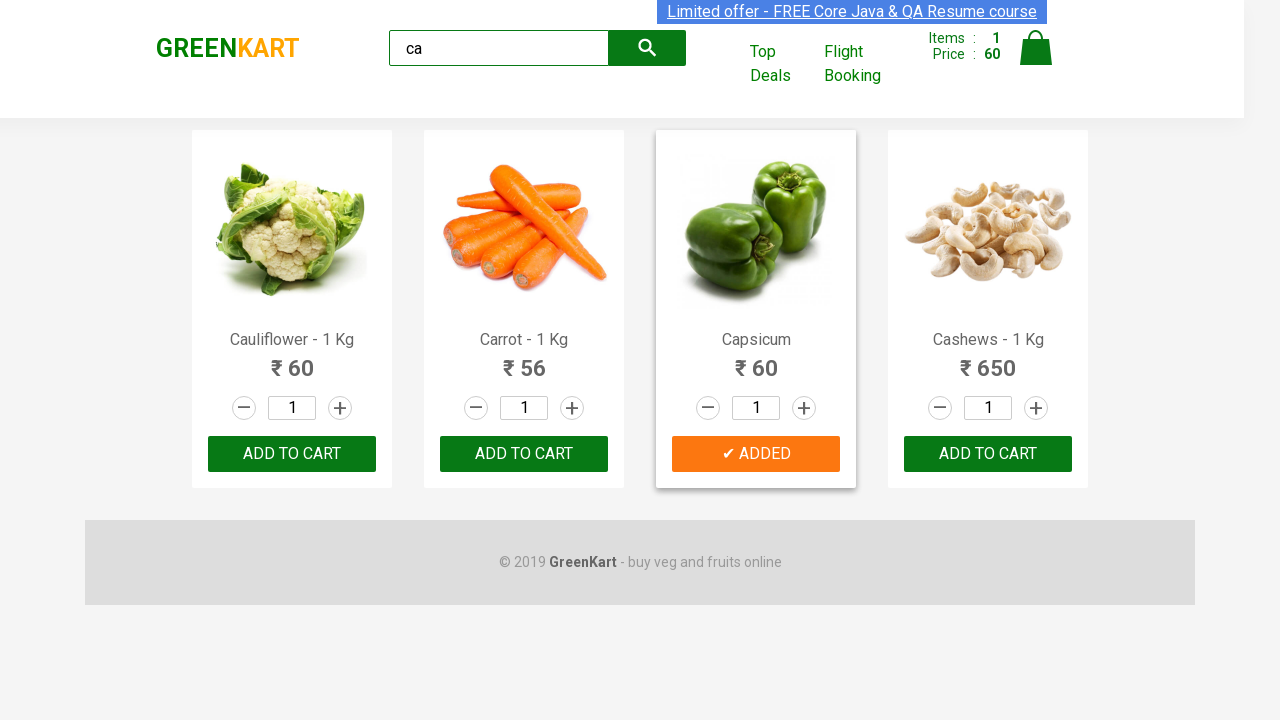

Retrieved product name at index 2: Capsicum
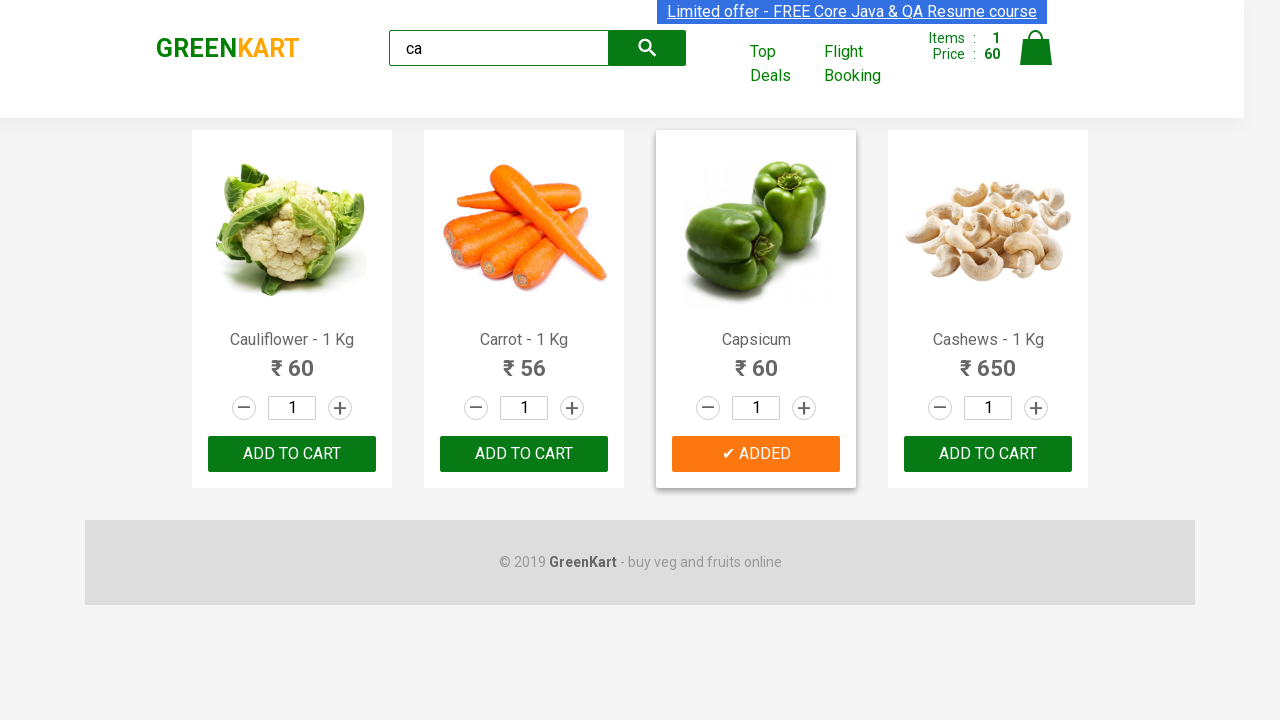

Retrieved product name at index 3: Cashews - 1 Kg
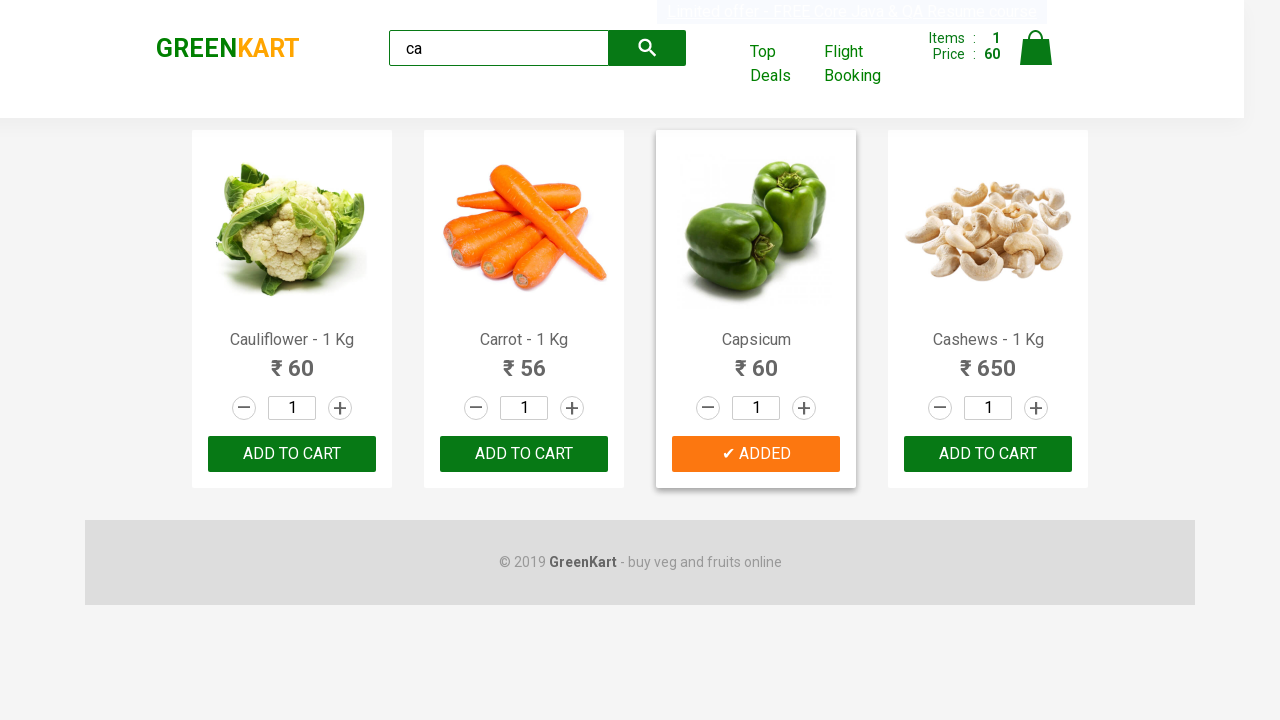

Clicked ADD TO CART on Cashews product at (988, 454) on .products .product >> nth=3 >> button
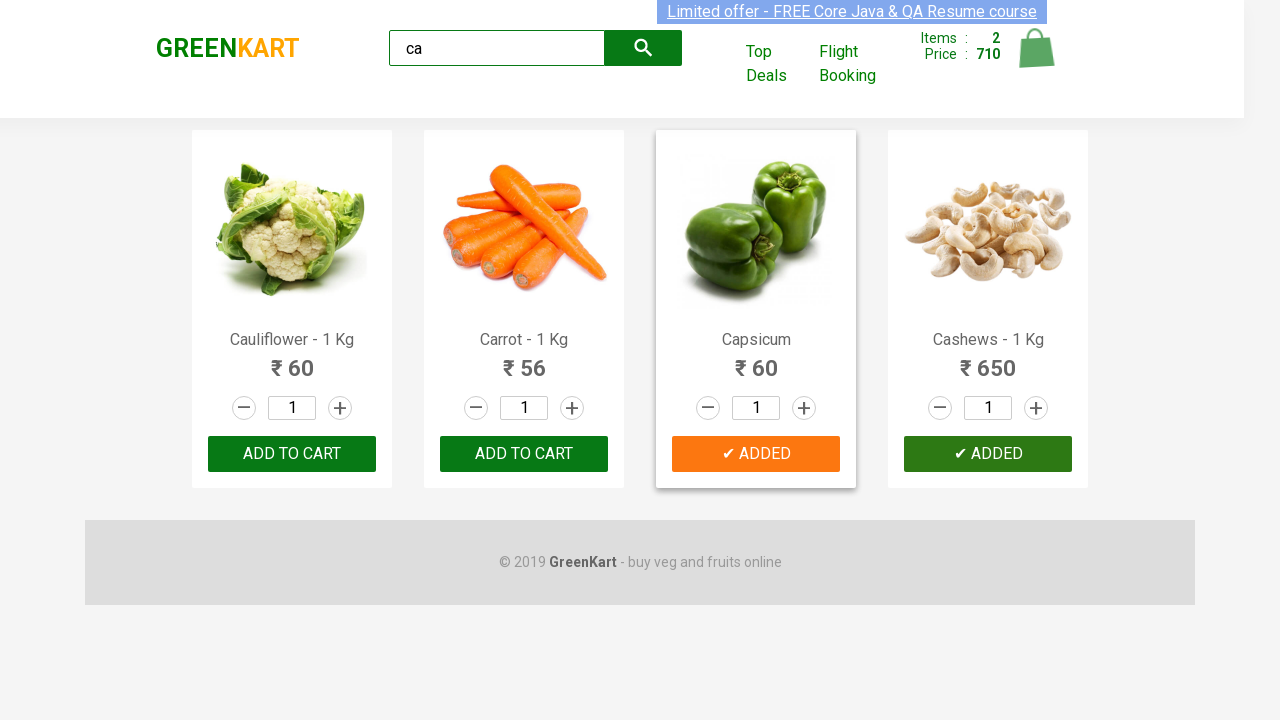

Retrieved logo text: 'GREENKART'
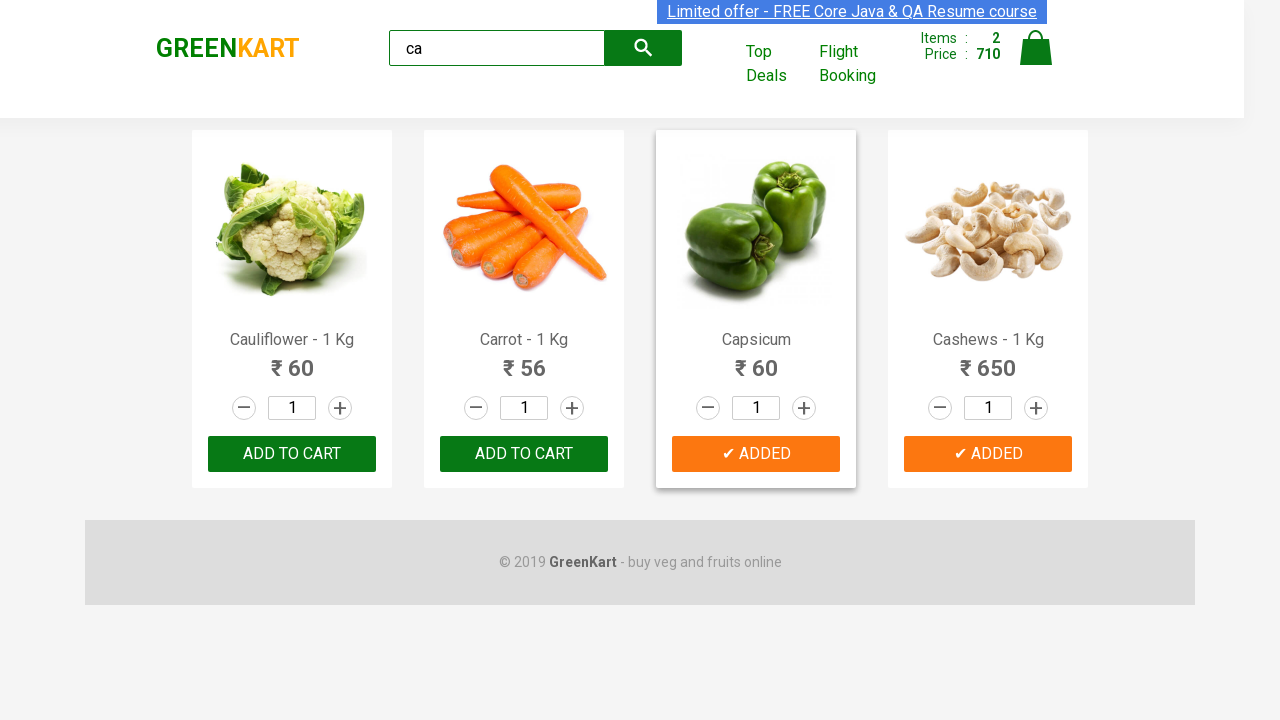

Verified logo text matches 'GREENKART'
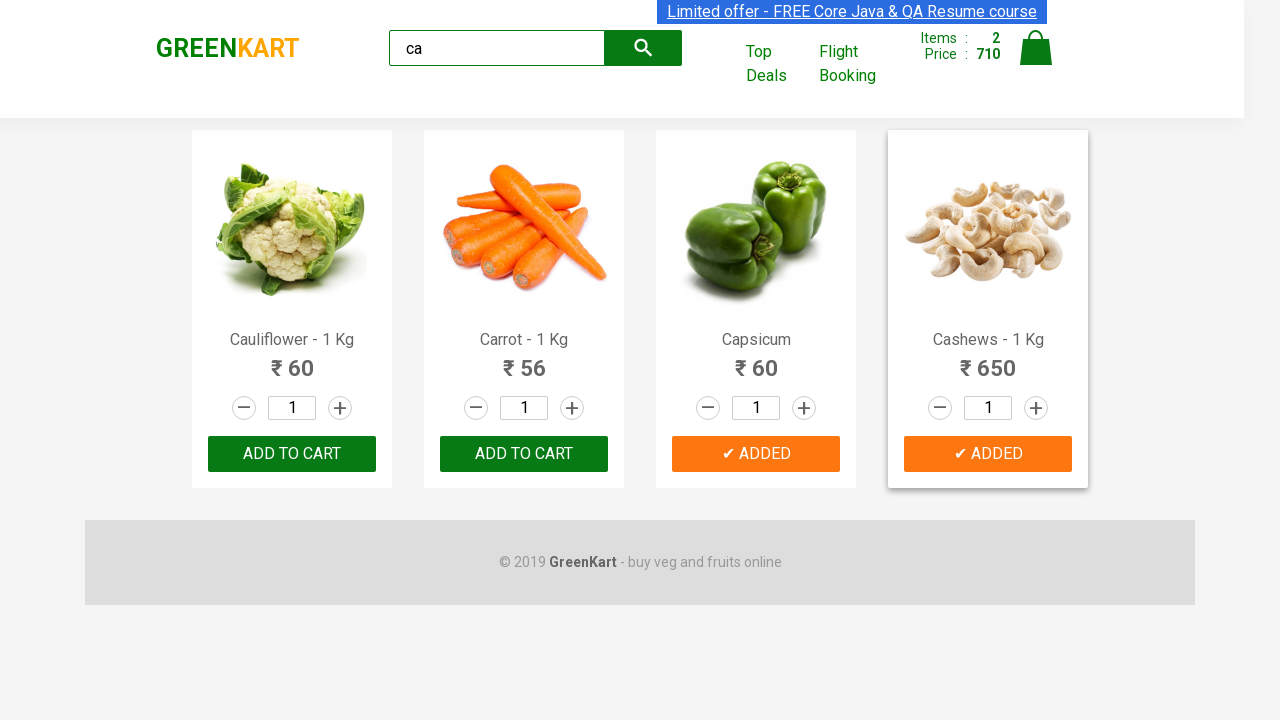

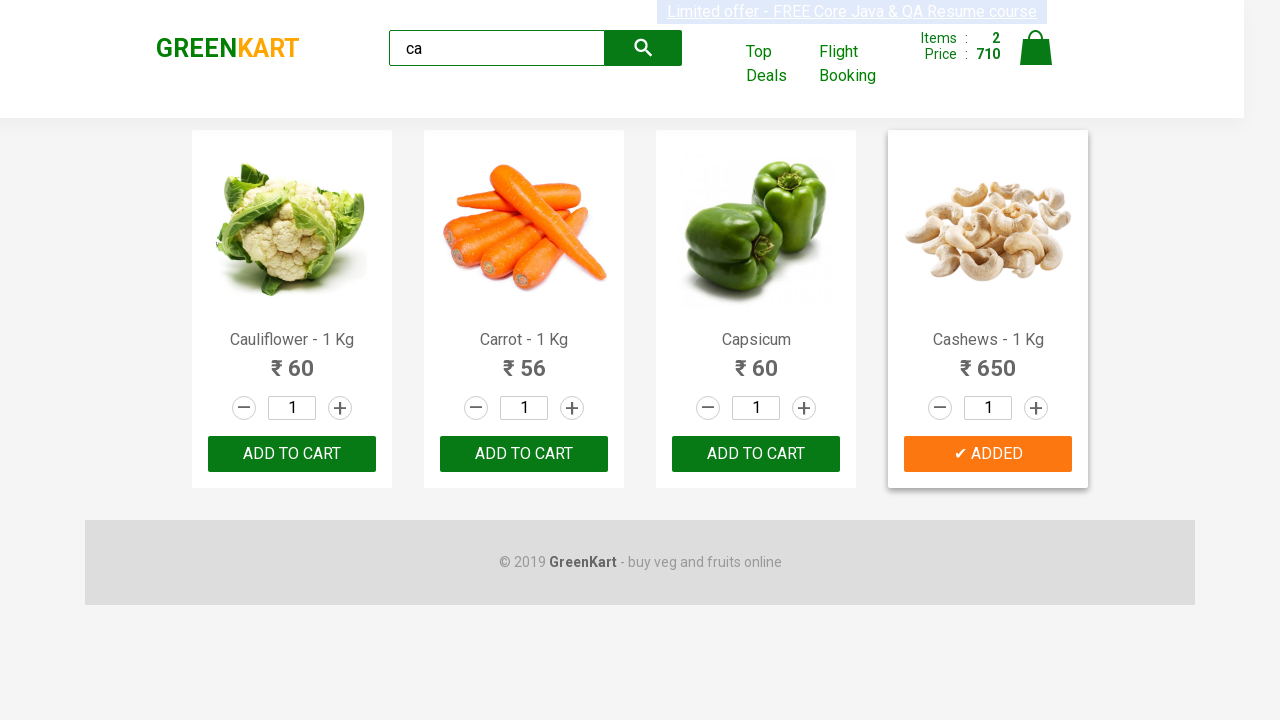